Tests clicking the external link to IR main site in the header

Starting URL: https://www.taxtechnical.ird.govt.nz/

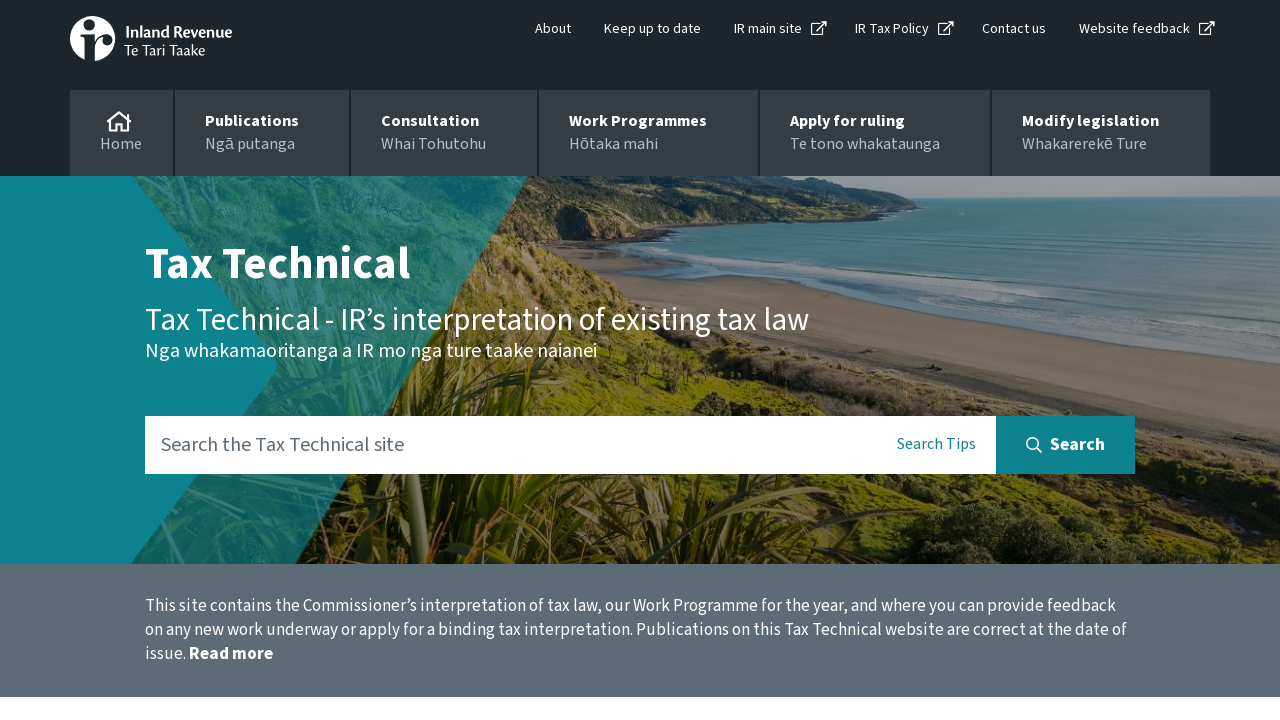

Clicked external link to IR main site in header at (768, 29) on a[title='IR main site']
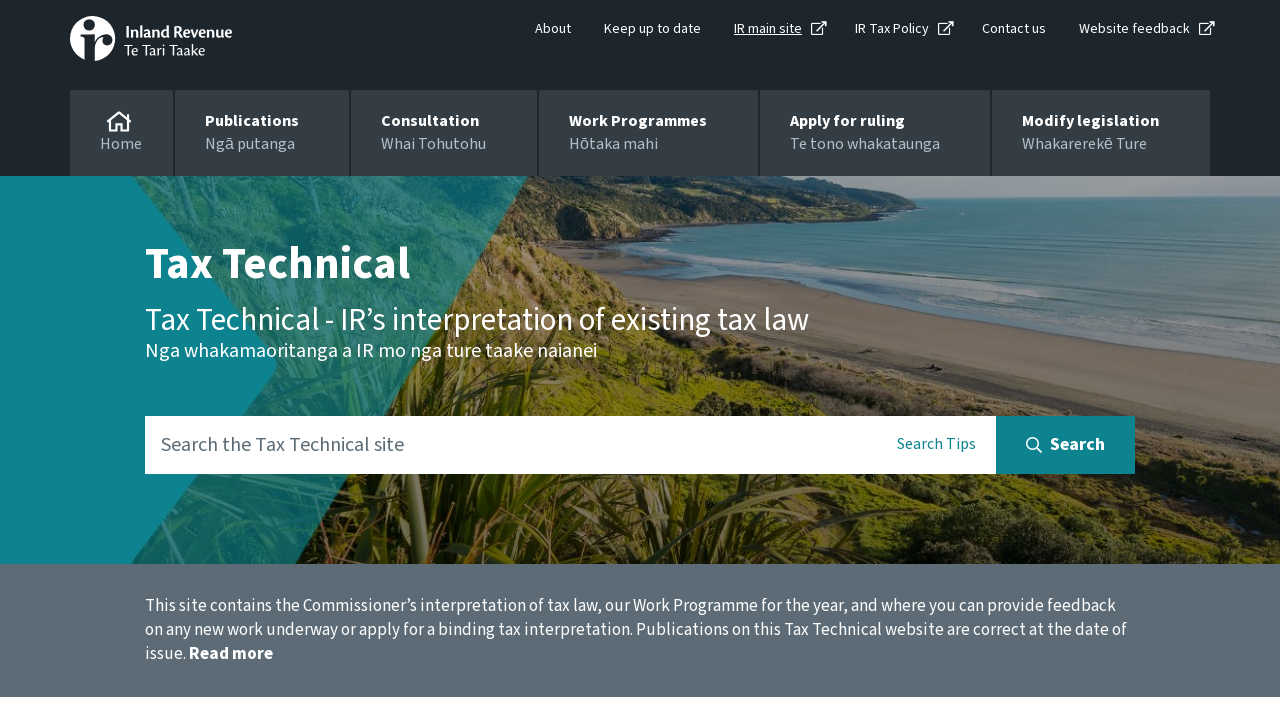

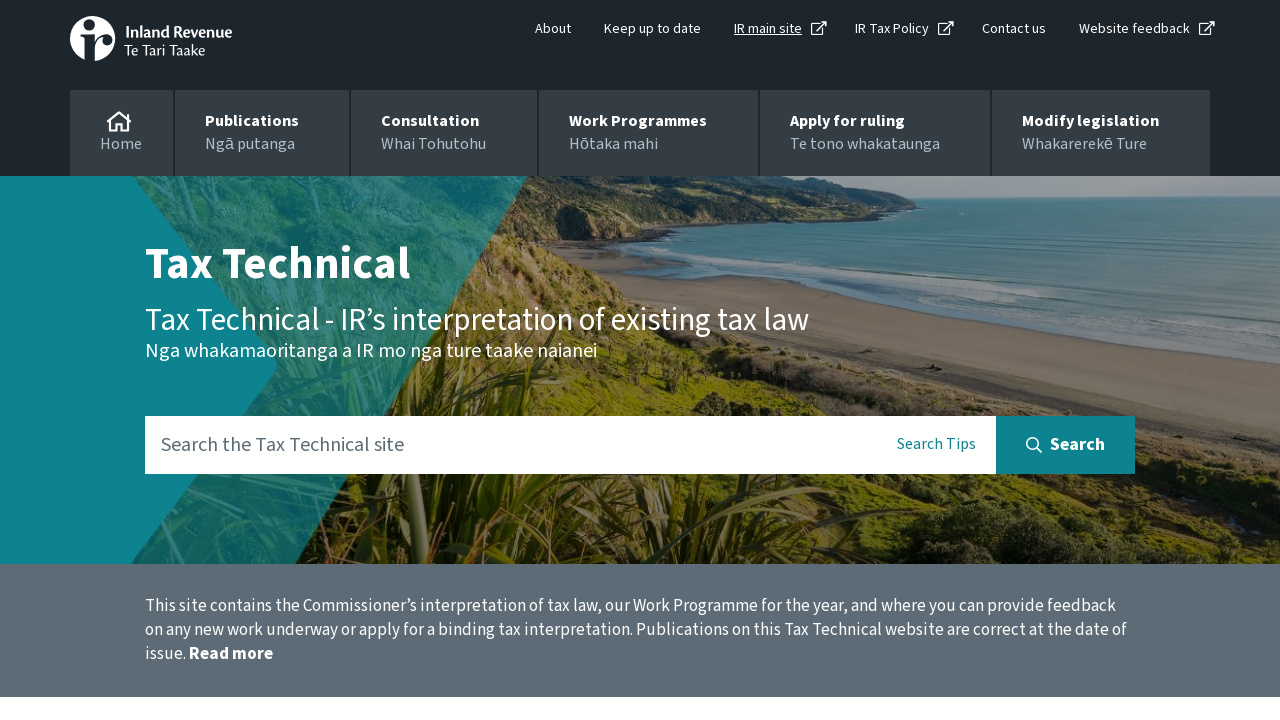